Tests multiple checkbox selection functionality by selecting two checkboxes, submitting the form, and verifying the result text

Starting URL: https://www.qa-practice.com/elements/checkbox/mult_checkbox

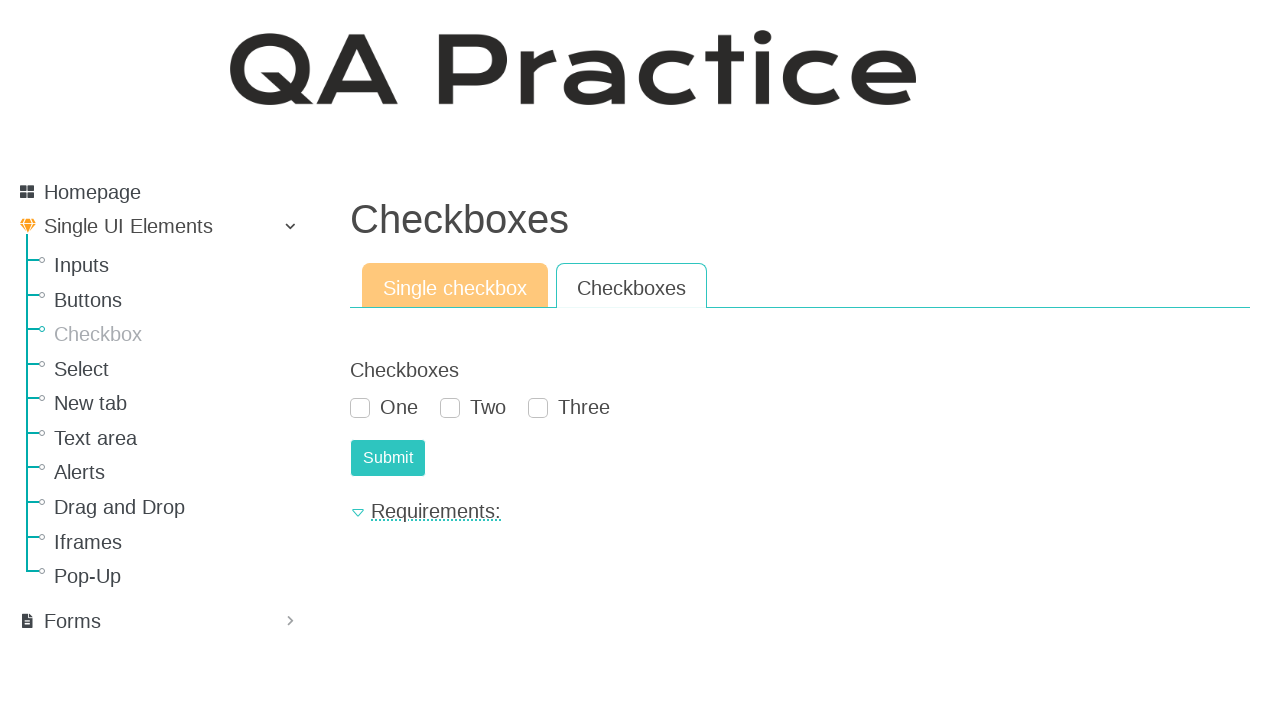

Clicked first checkbox (#id_checkboxes_0) at (360, 408) on #id_checkboxes_0
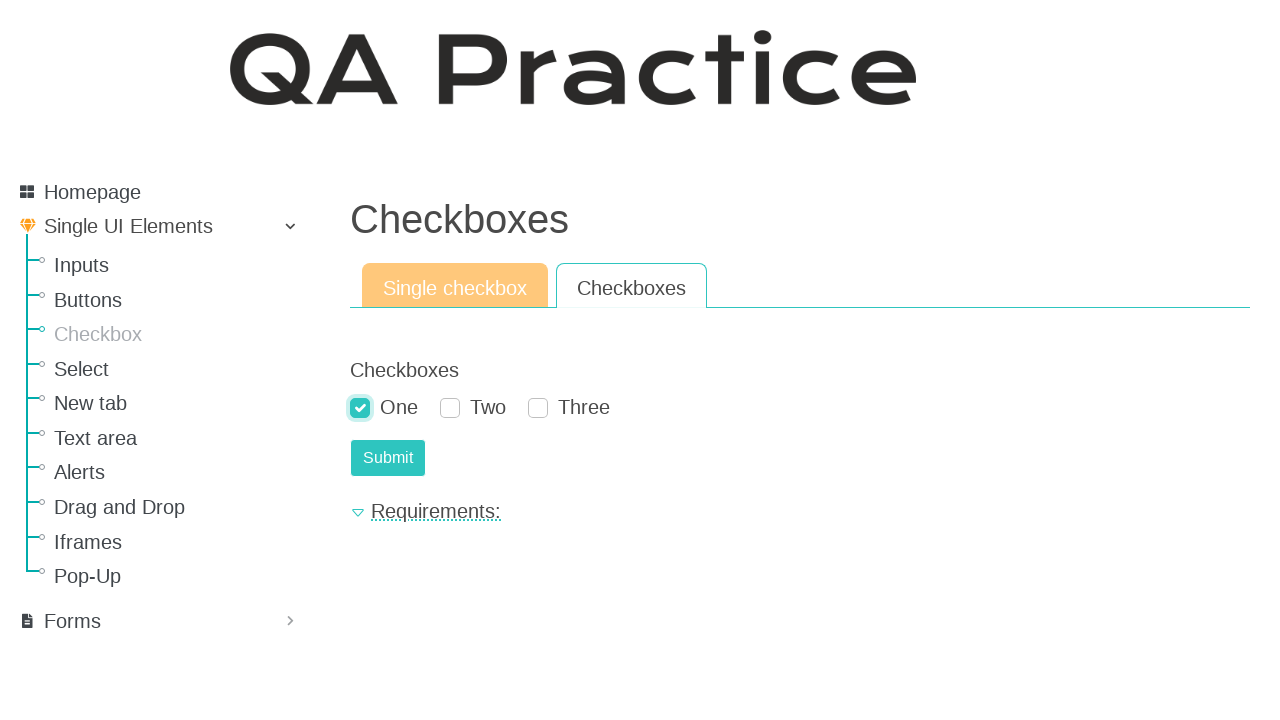

Clicked second checkbox (#id_checkboxes_1) at (450, 408) on #id_checkboxes_1
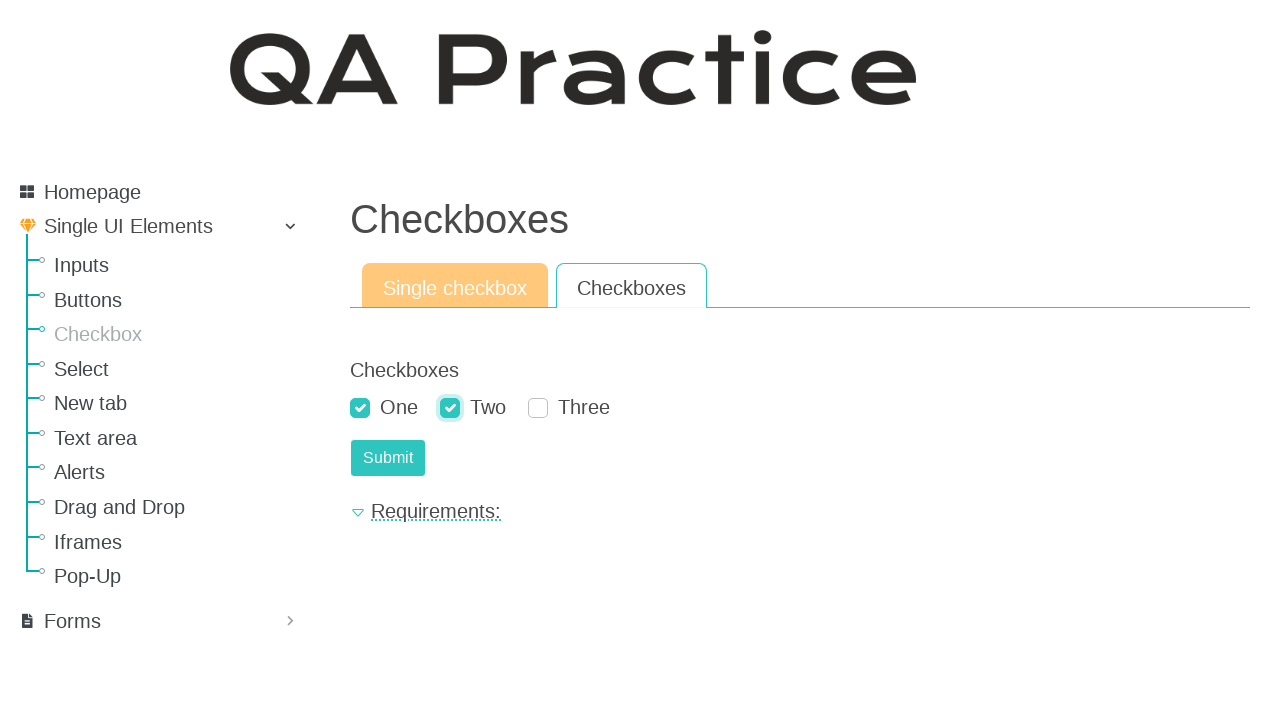

Clicked submit button to submit the form at (388, 458) on .btn.btn-primary
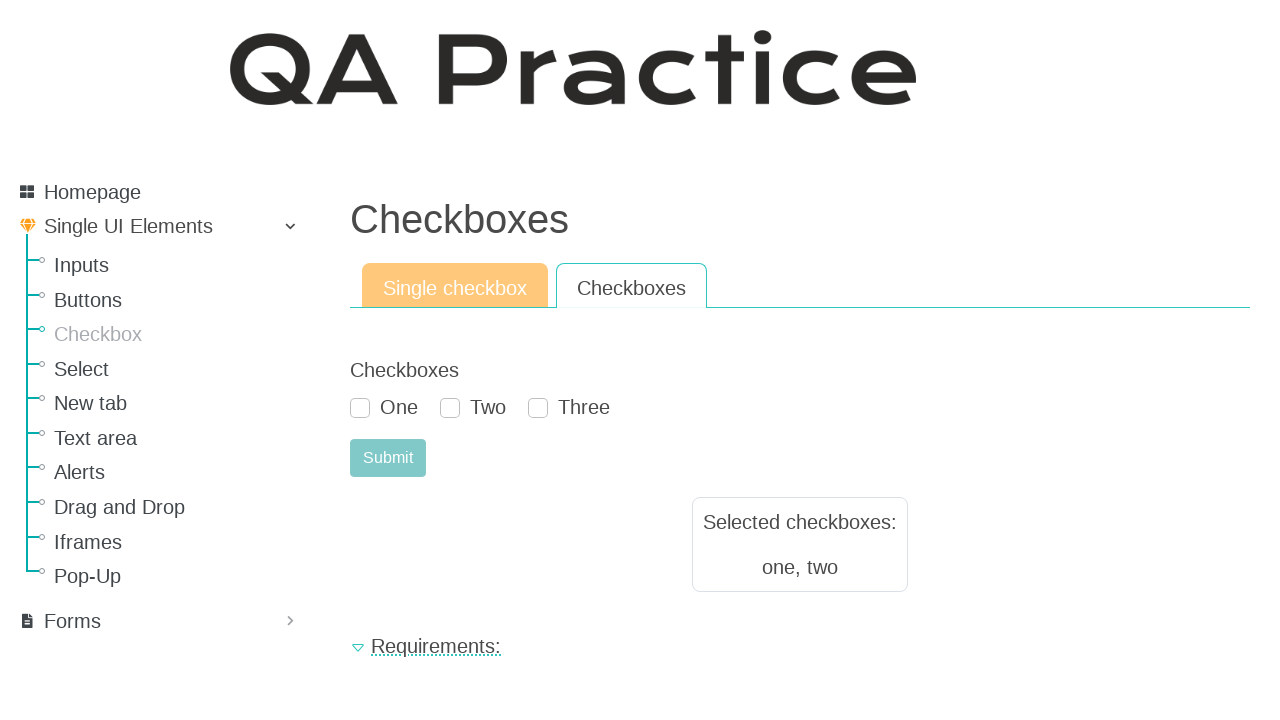

Result text appeared confirming form submission
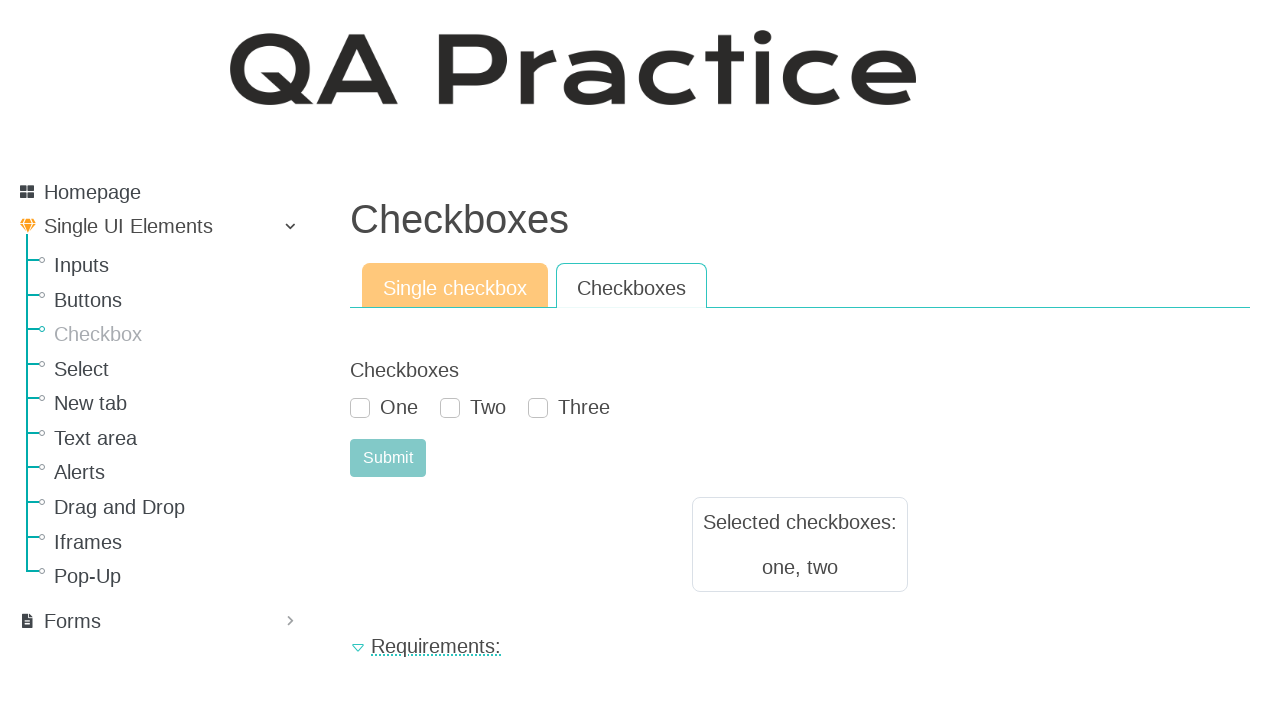

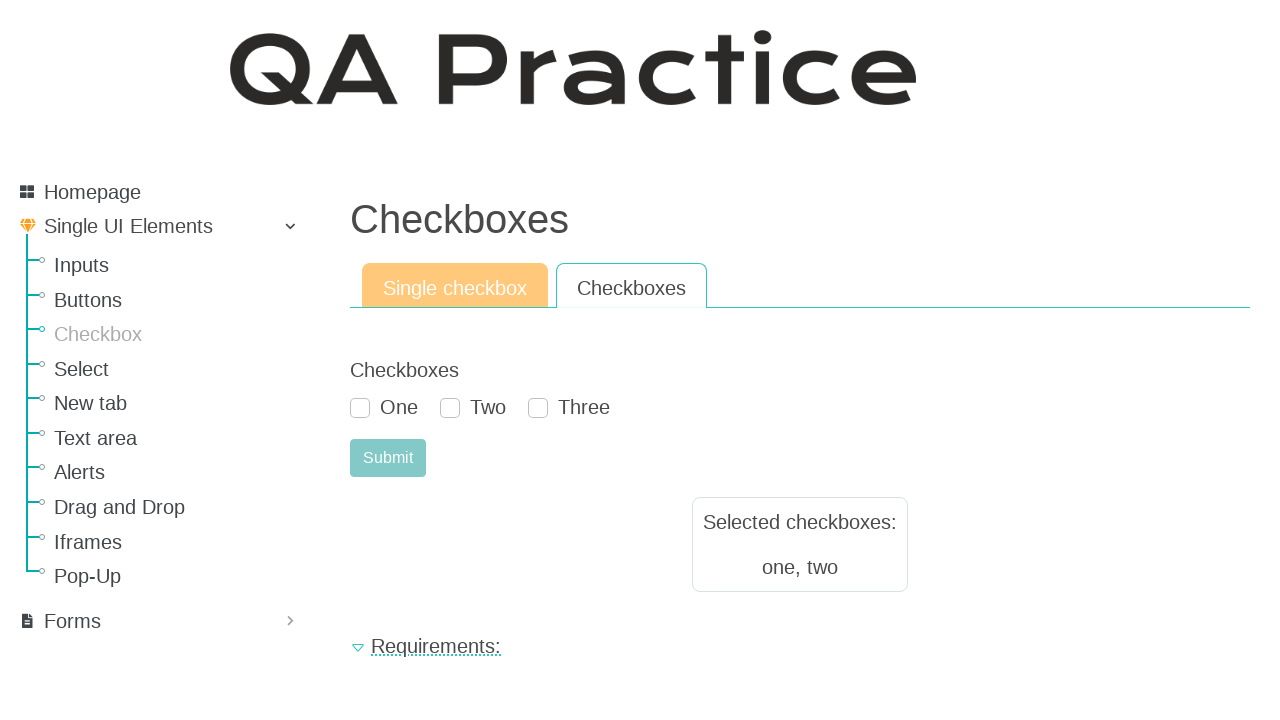